Tests a calculator application by entering two numbers, selecting an addition operator, and verifying the result

Starting URL: http://juliemr.github.io/protractor-demo/

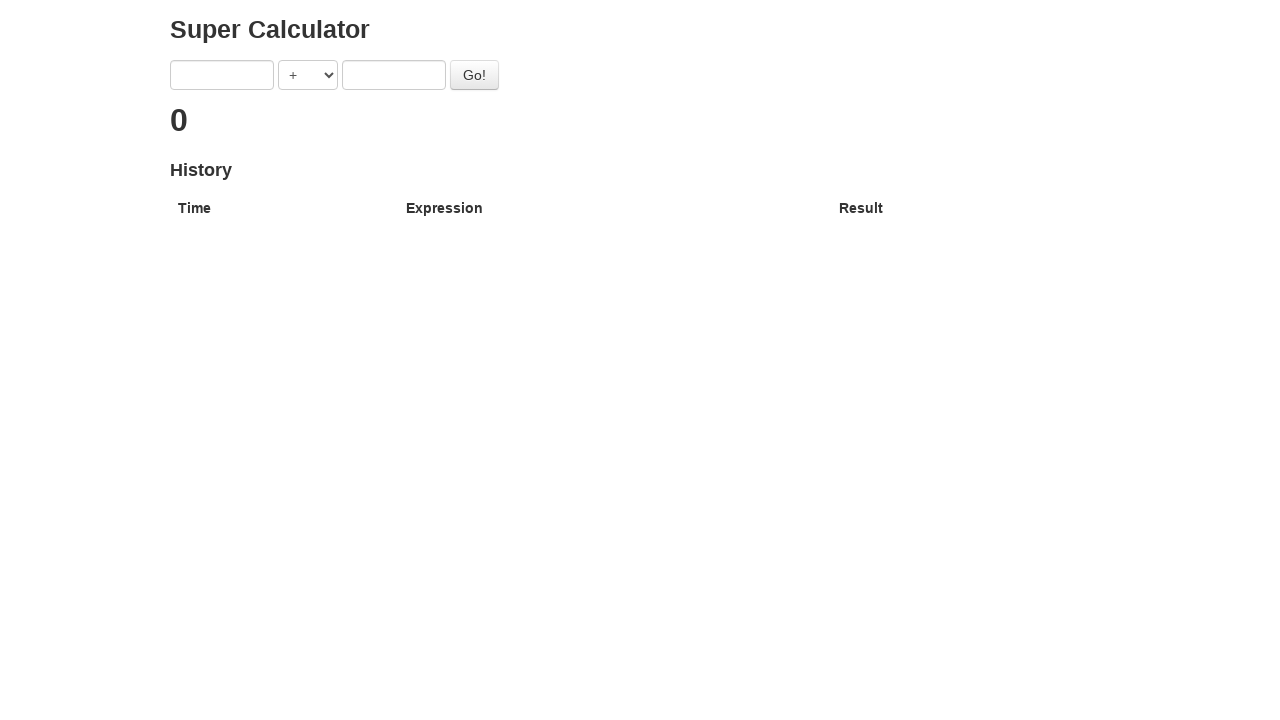

Entered first number '1' into calculator on input[ng-model='first']
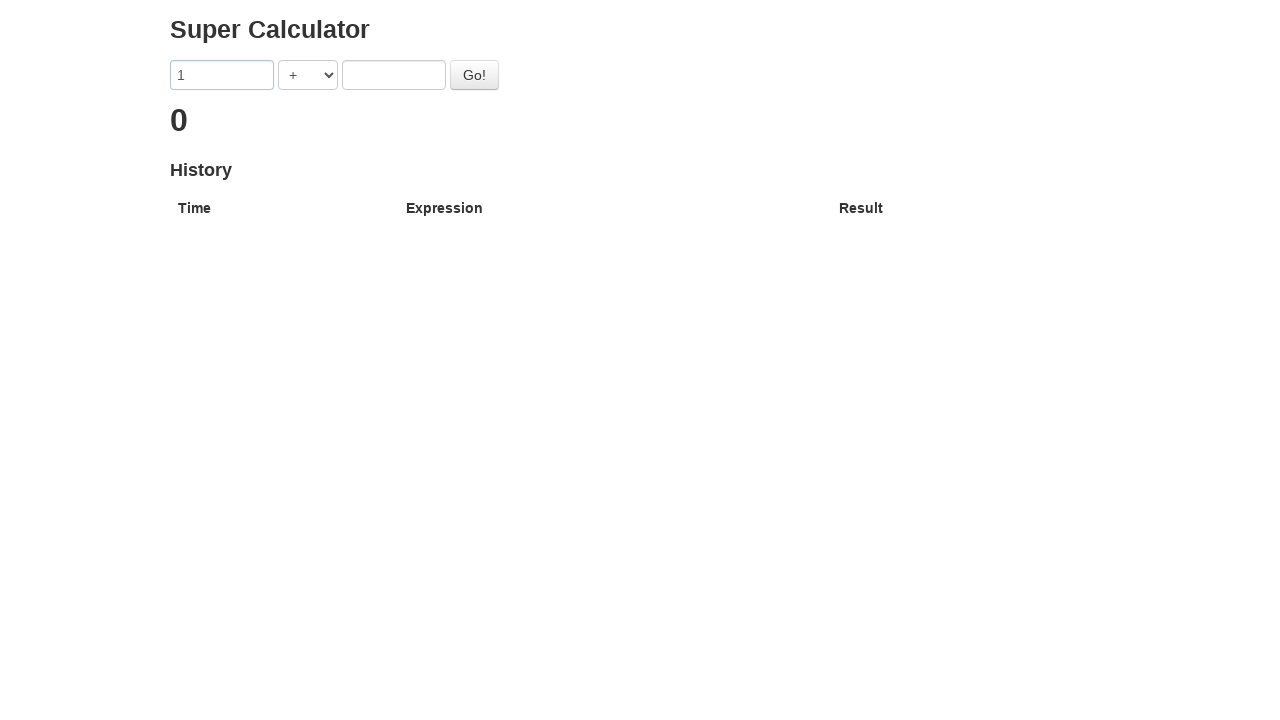

Entered second number '2' into calculator on input[ng-model='second']
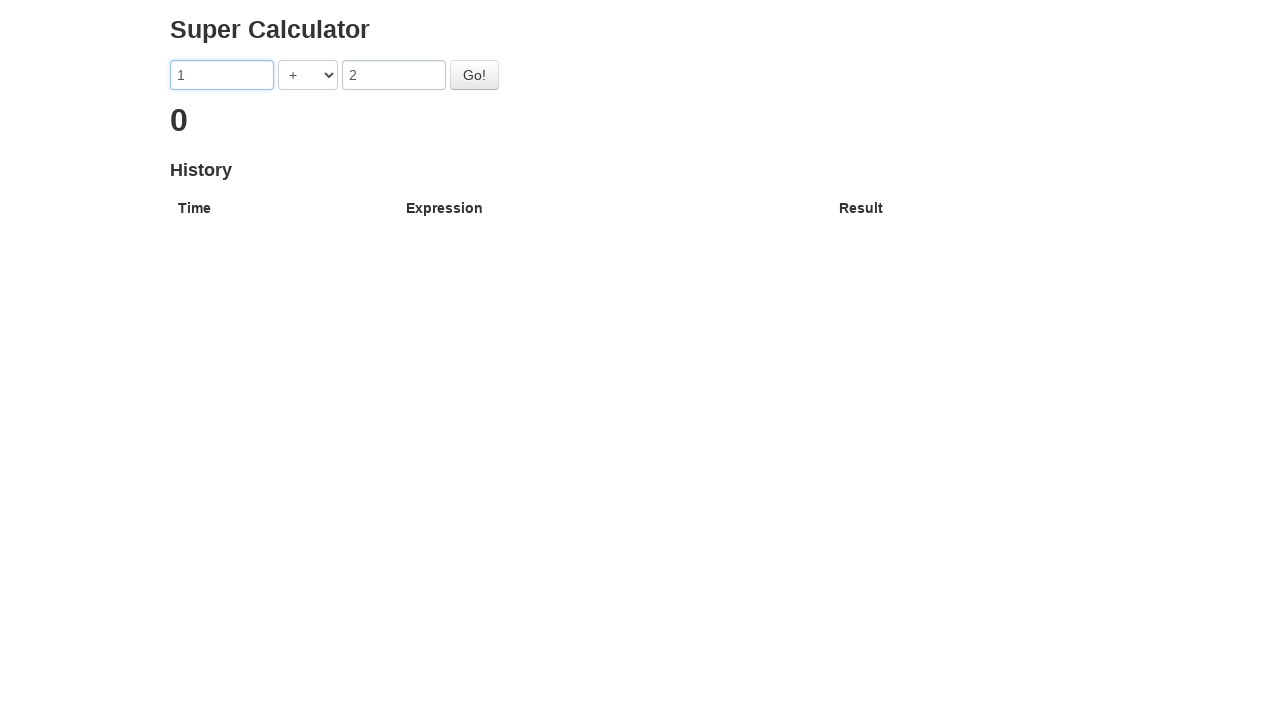

Selected addition operator '+' on select[ng-model='operator']
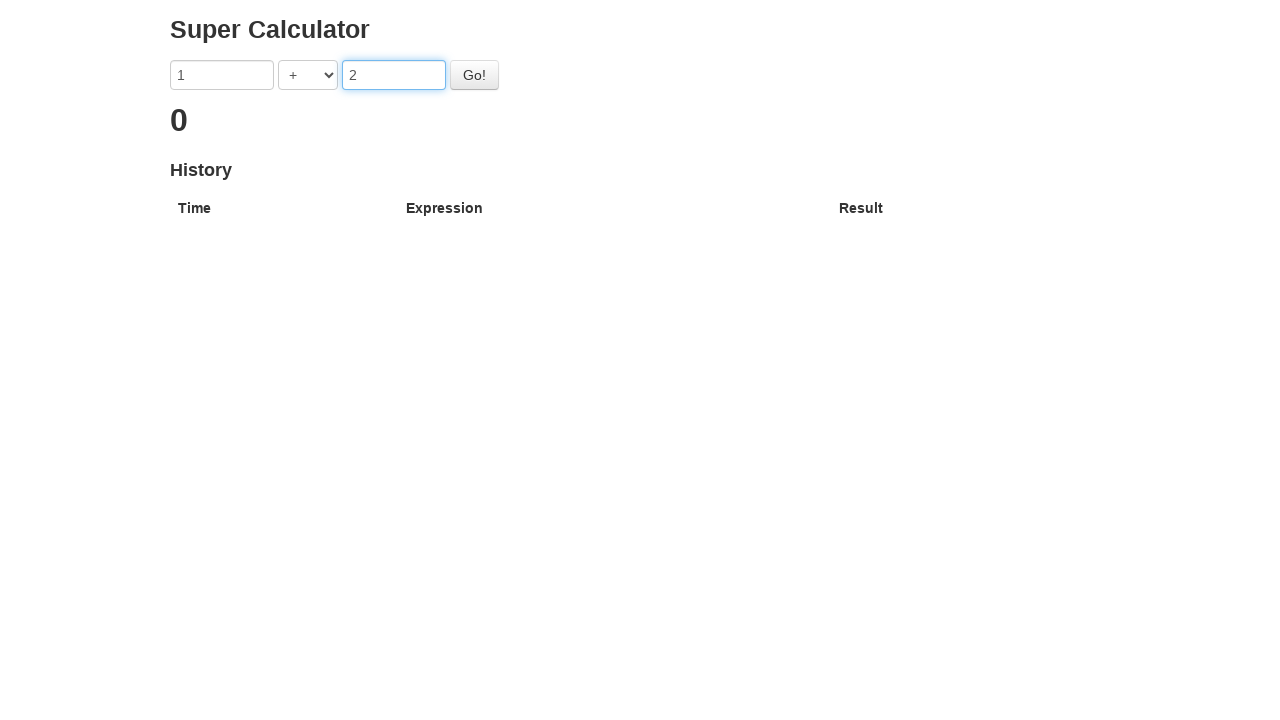

Clicked calculate button to compute 1 + 2 at (474, 75) on #gobutton
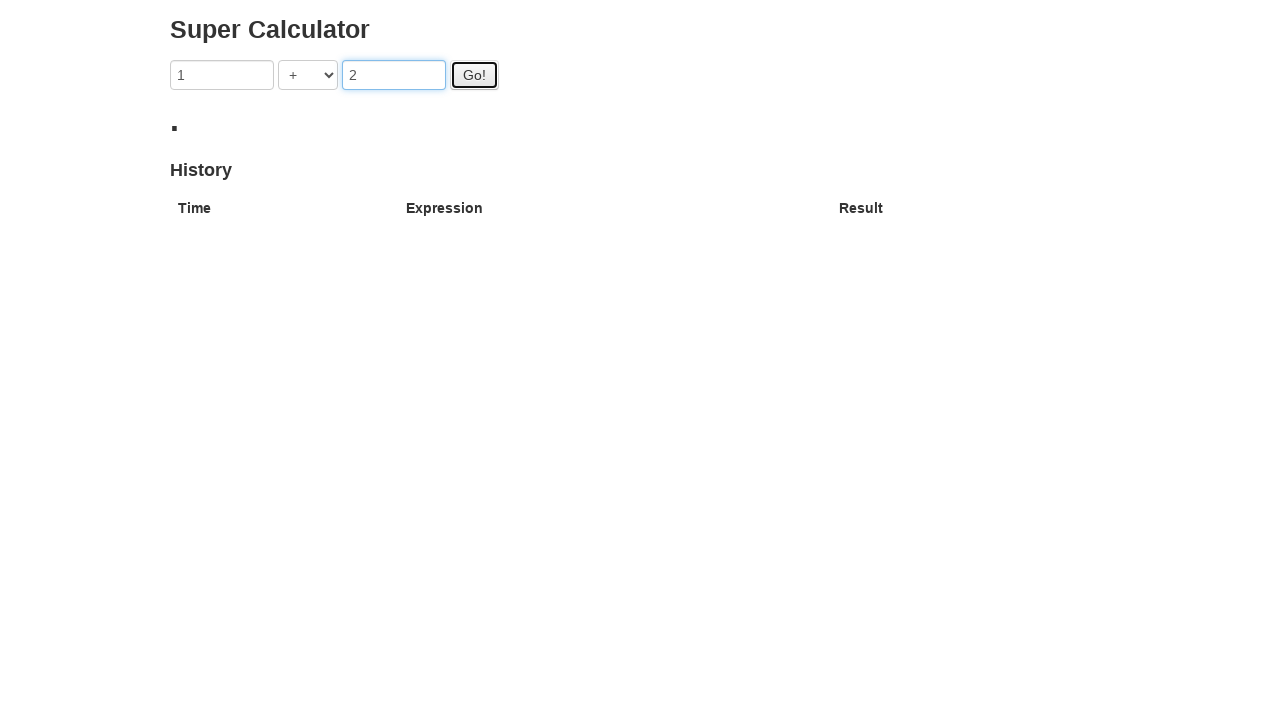

Result displayed on calculator
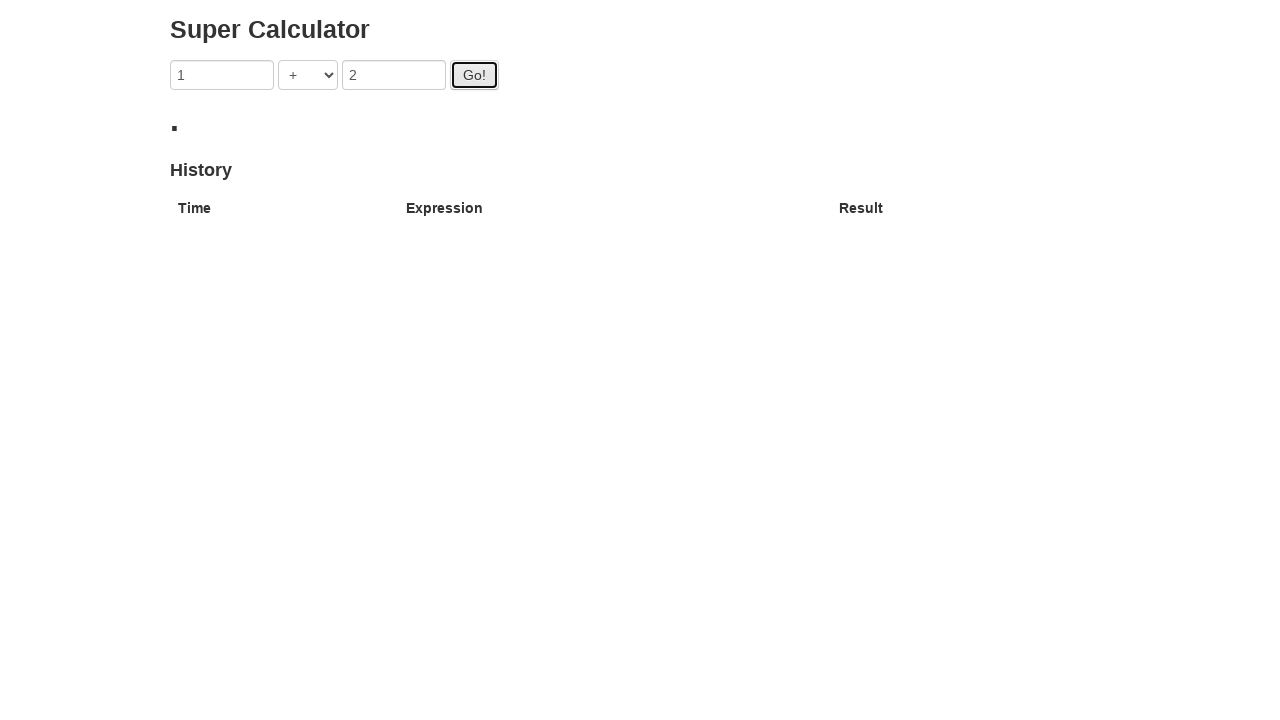

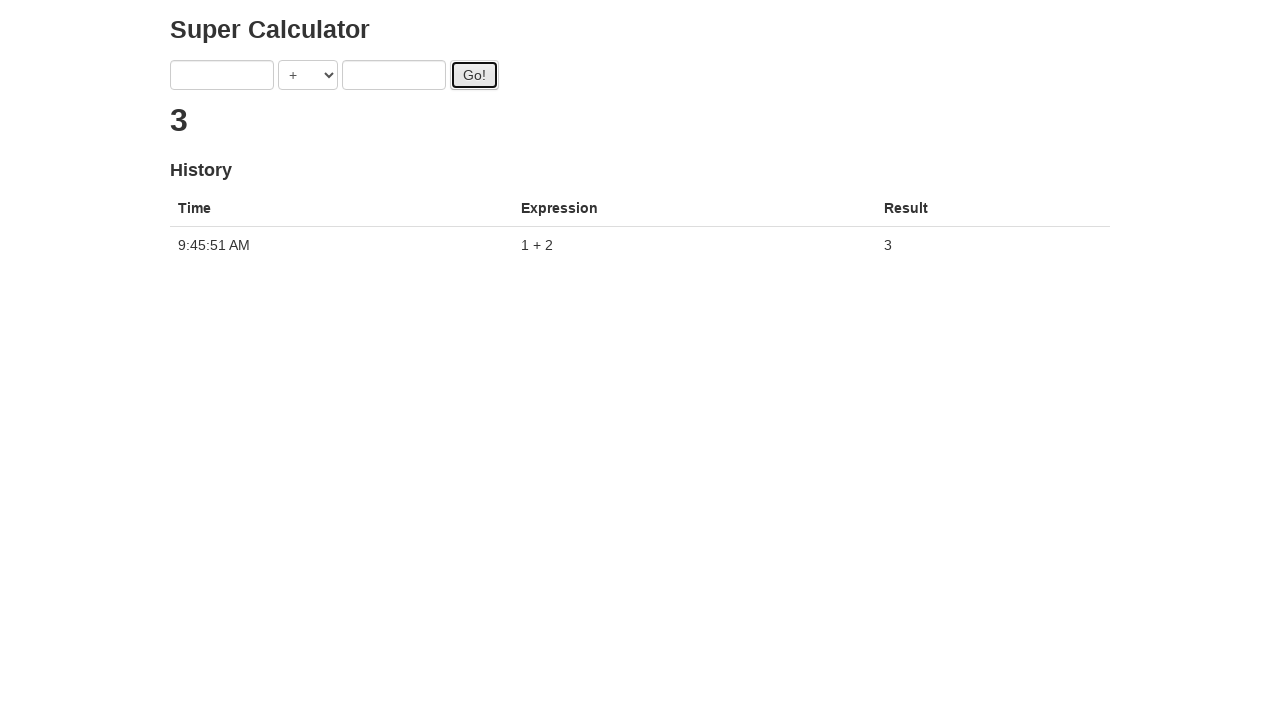